Tests browser navigation functionality including refresh, back, and forward operations

Starting URL: https://the-internet.herokuapp.com/windows

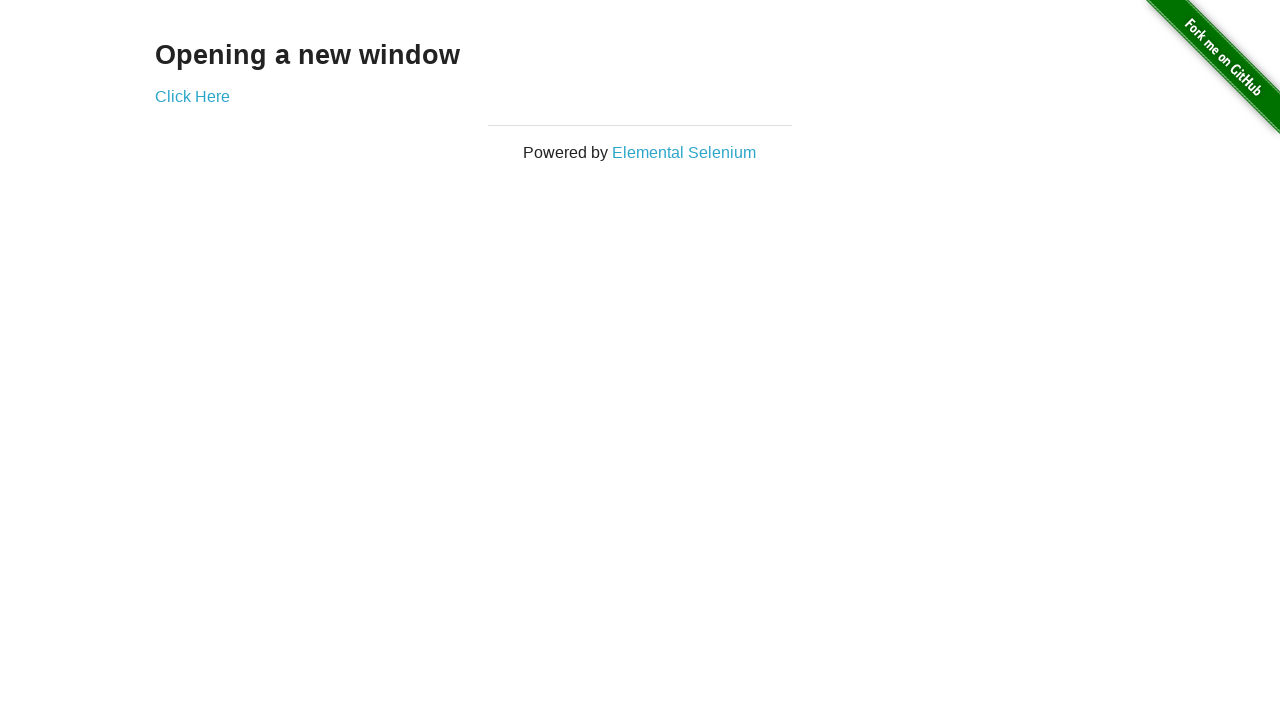

Reloaded the current page
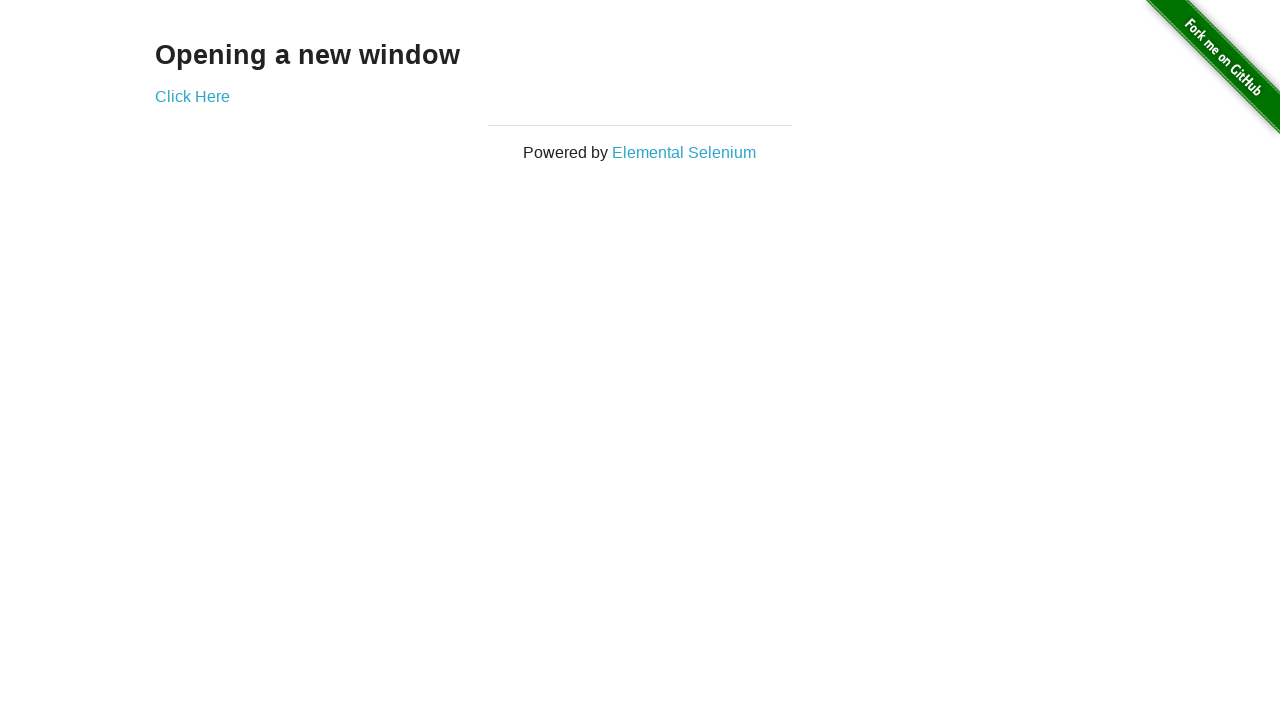

Navigated back using browser back button
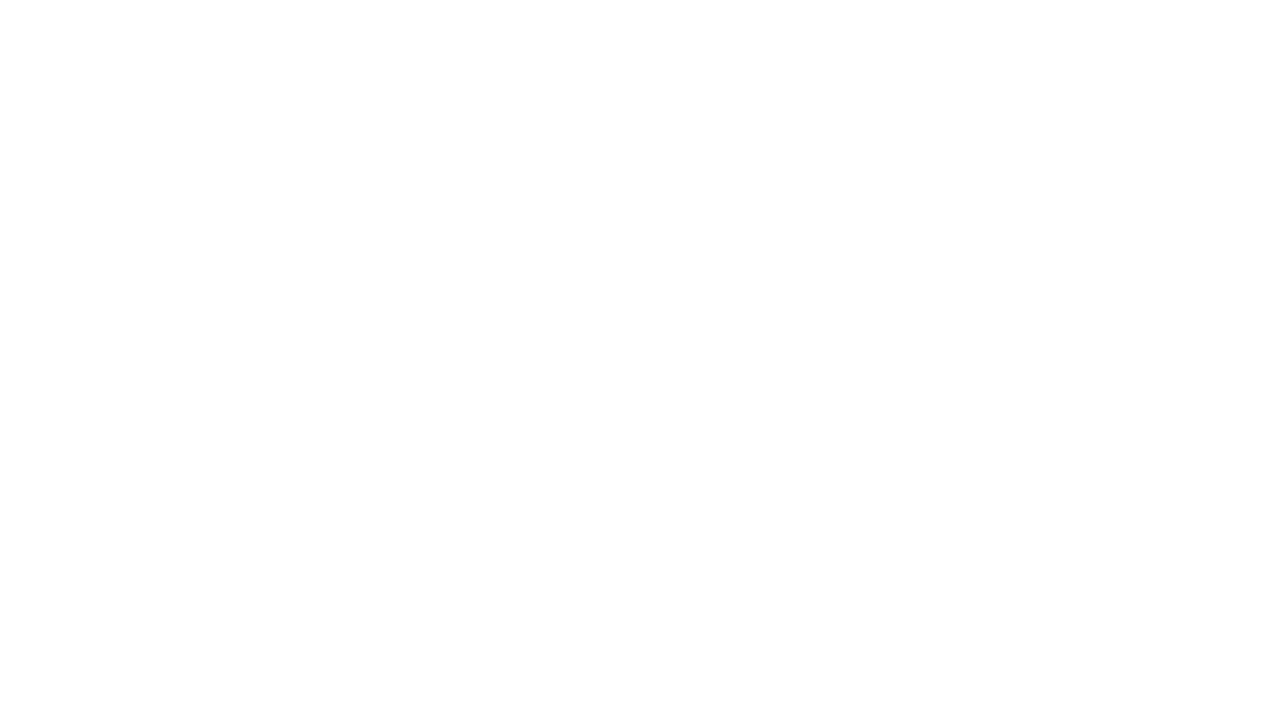

Navigated forward using browser forward button
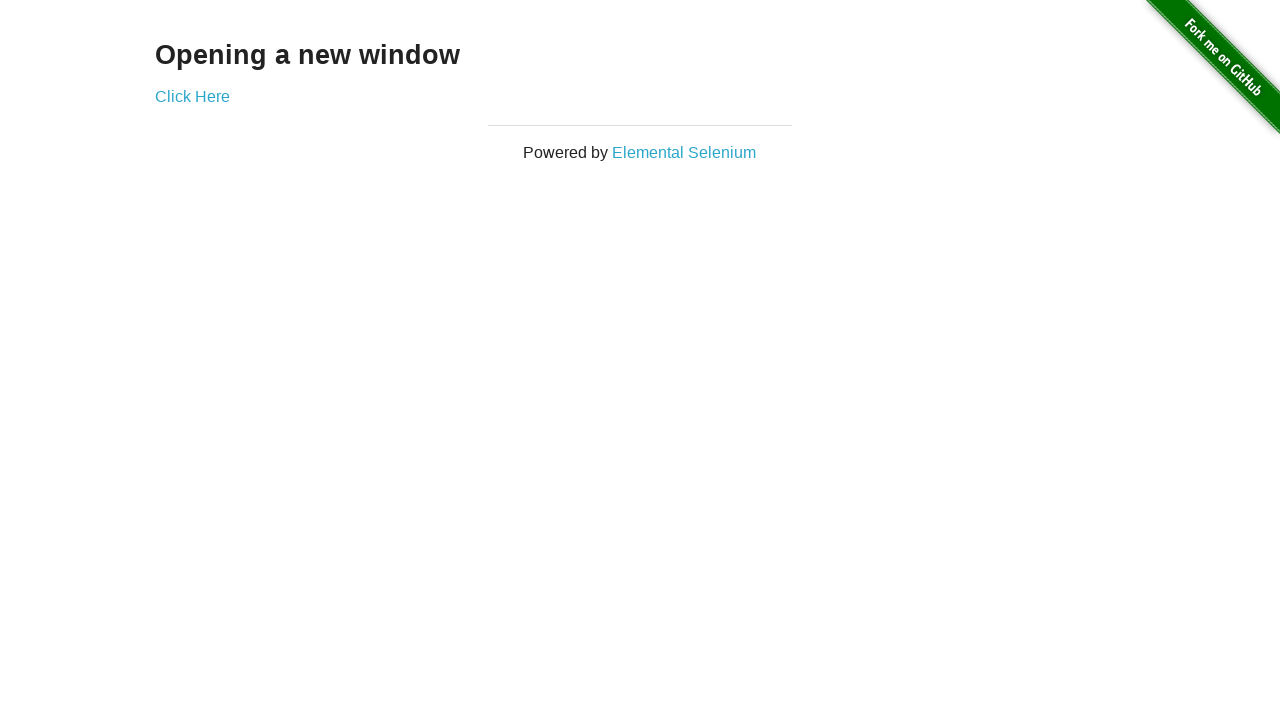

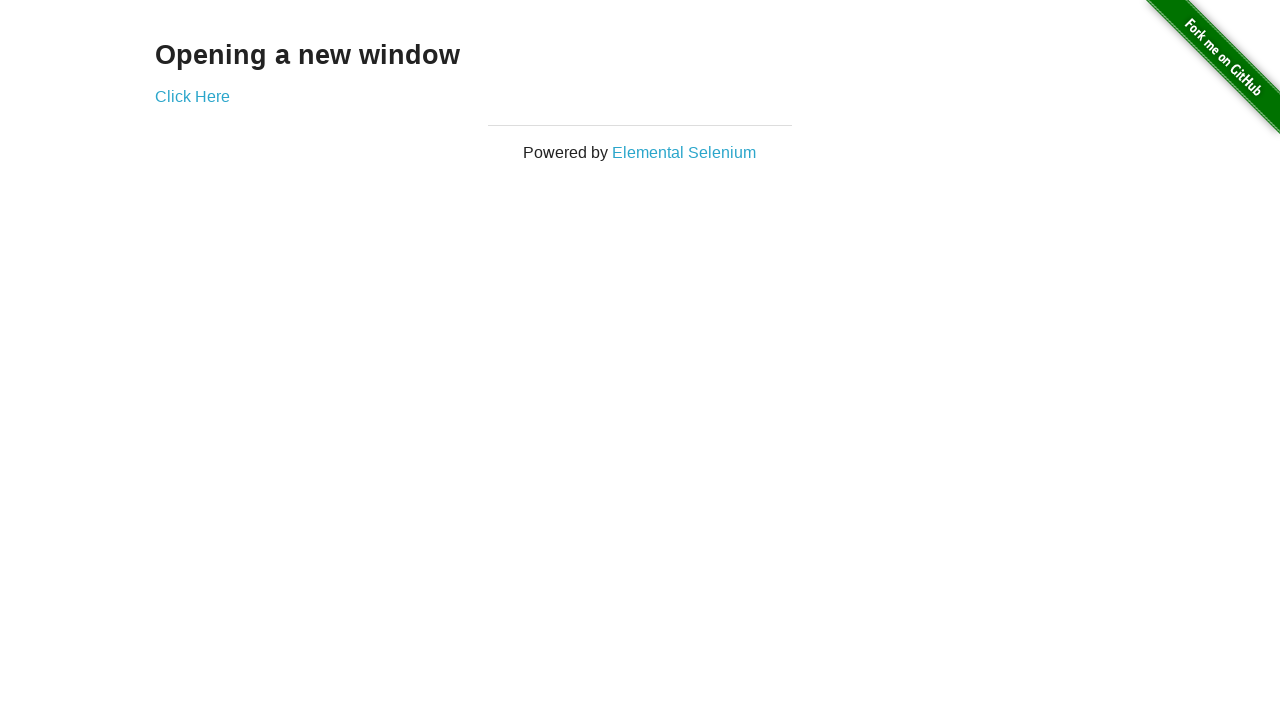